Tests that after clicking the adder button and waiting, a new element with class 'redbox' appears

Starting URL: https://www.selenium.dev/selenium/web/dynamic.html

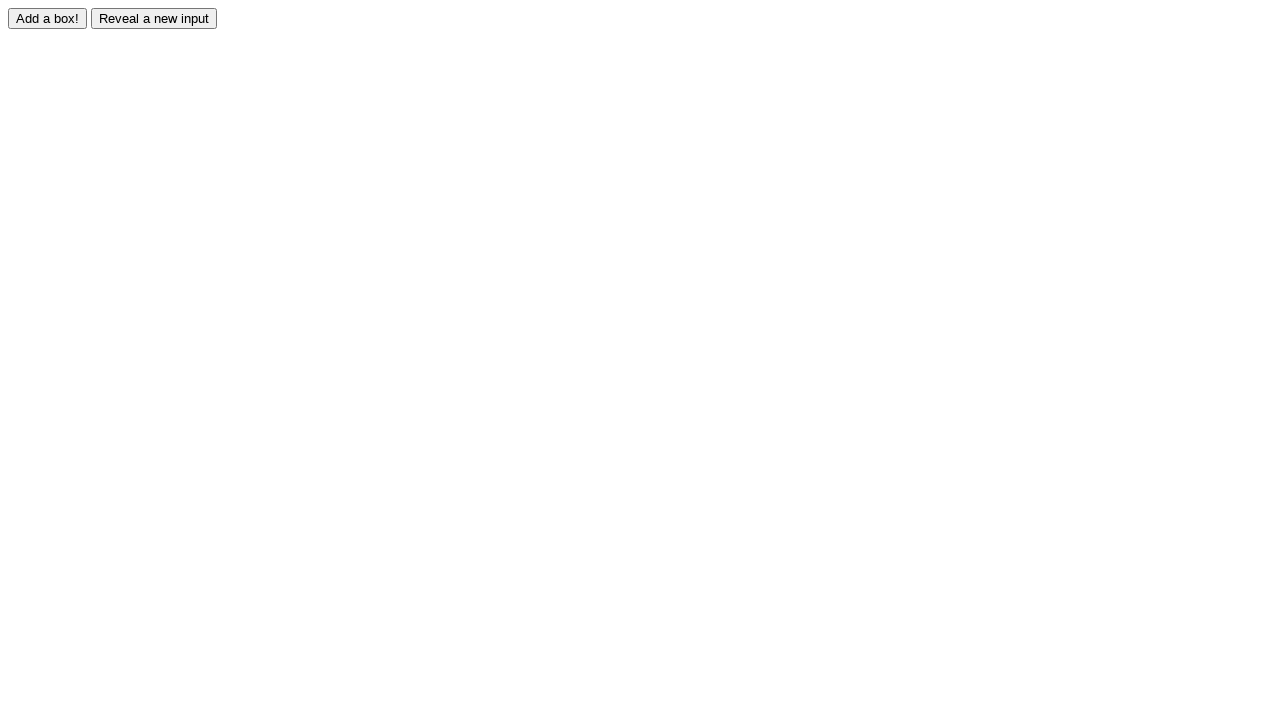

Navigated to dynamic elements test page
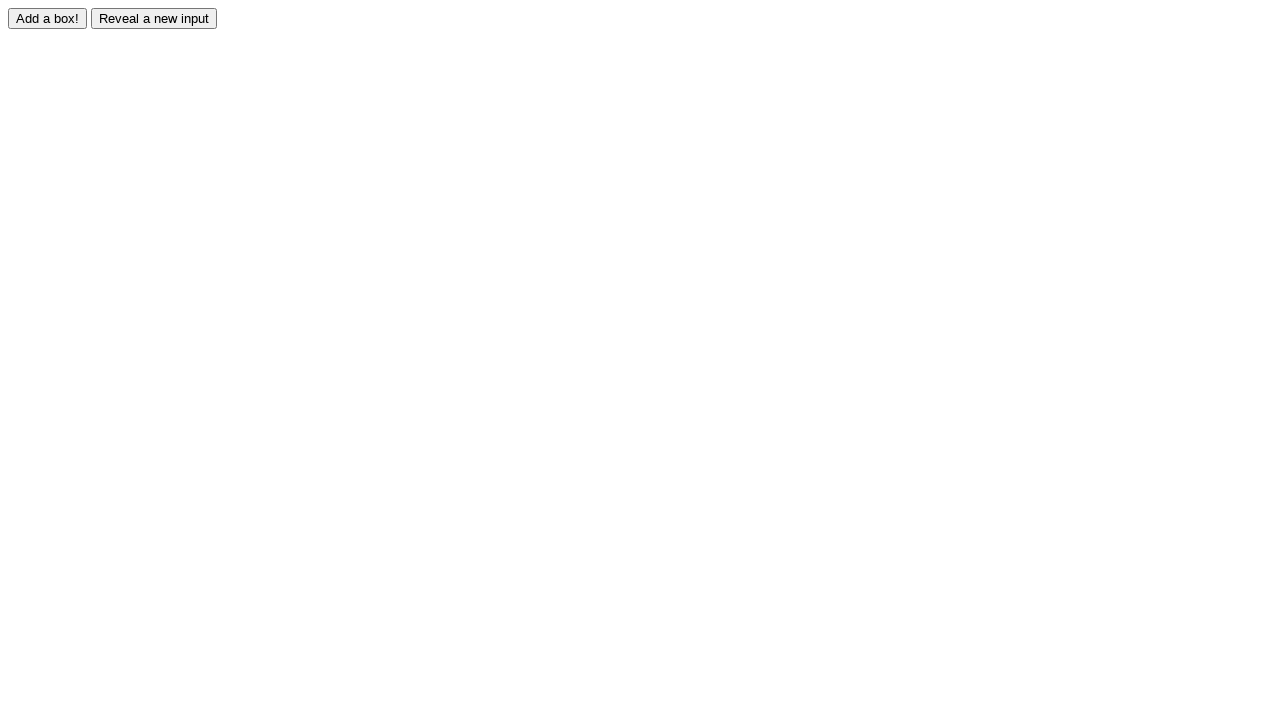

Clicked the adder button at (48, 18) on #adder
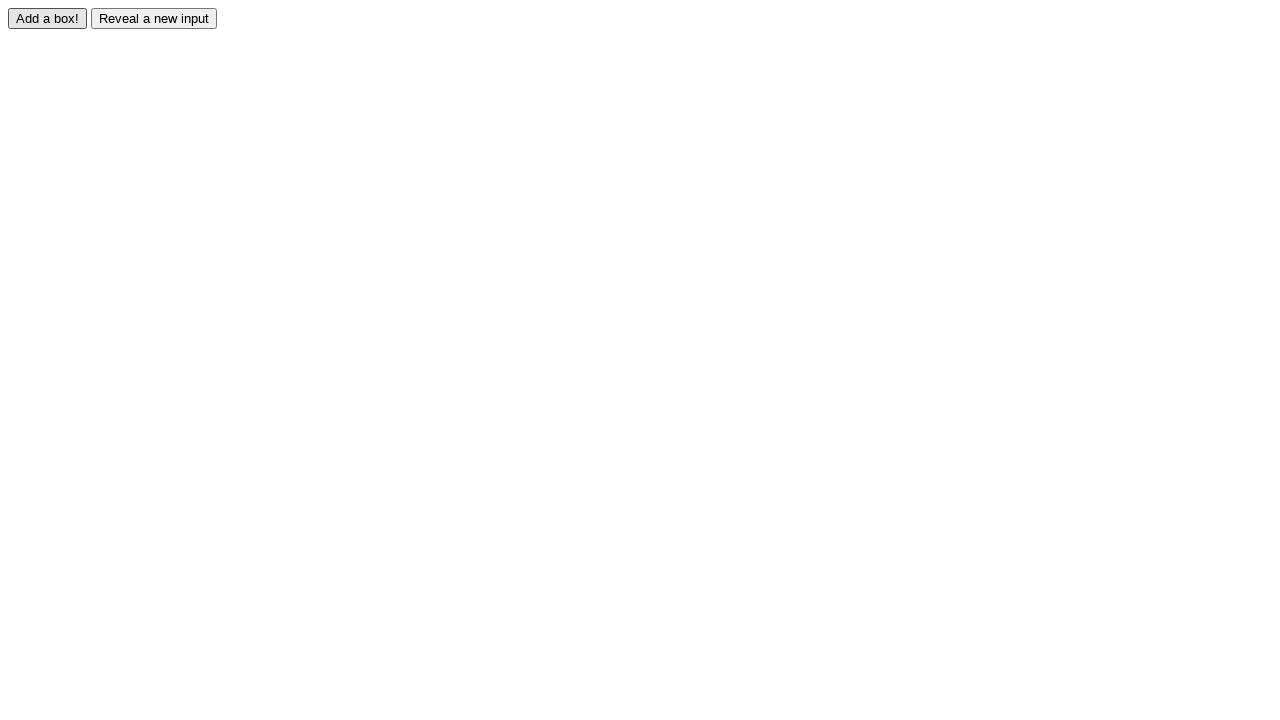

Waited for new element with id 'box0' to appear
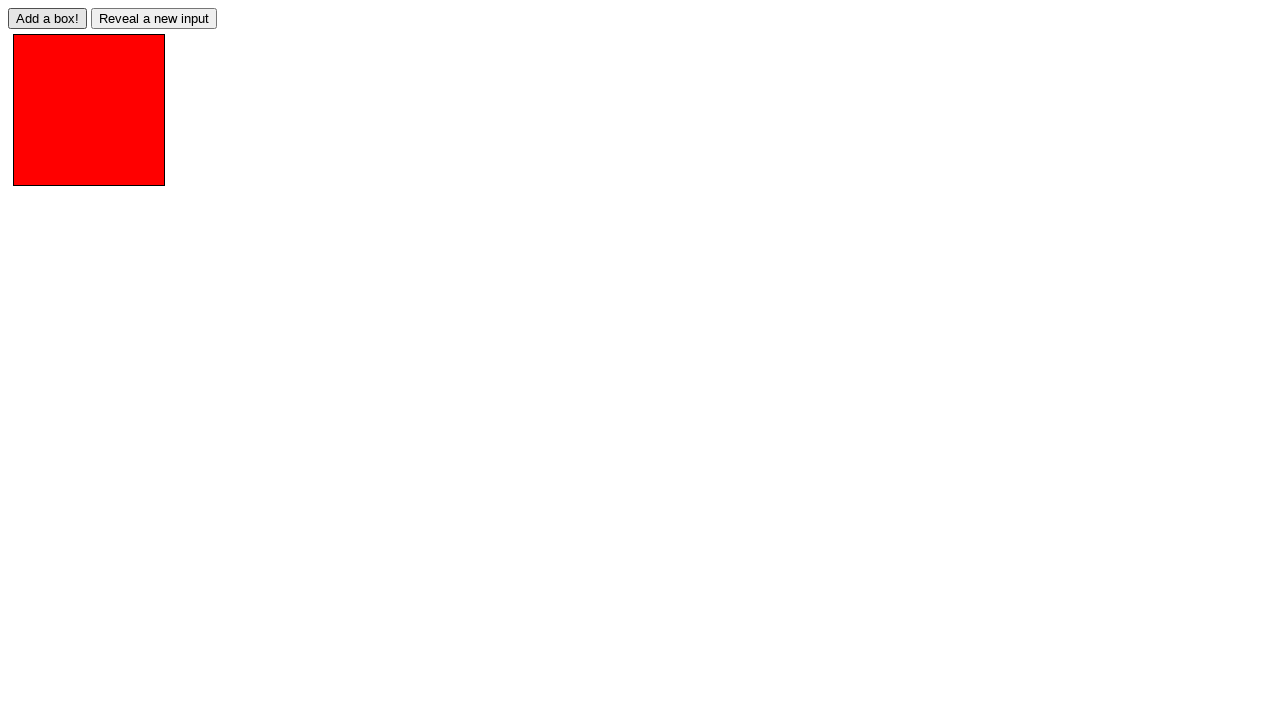

Located the newly added element
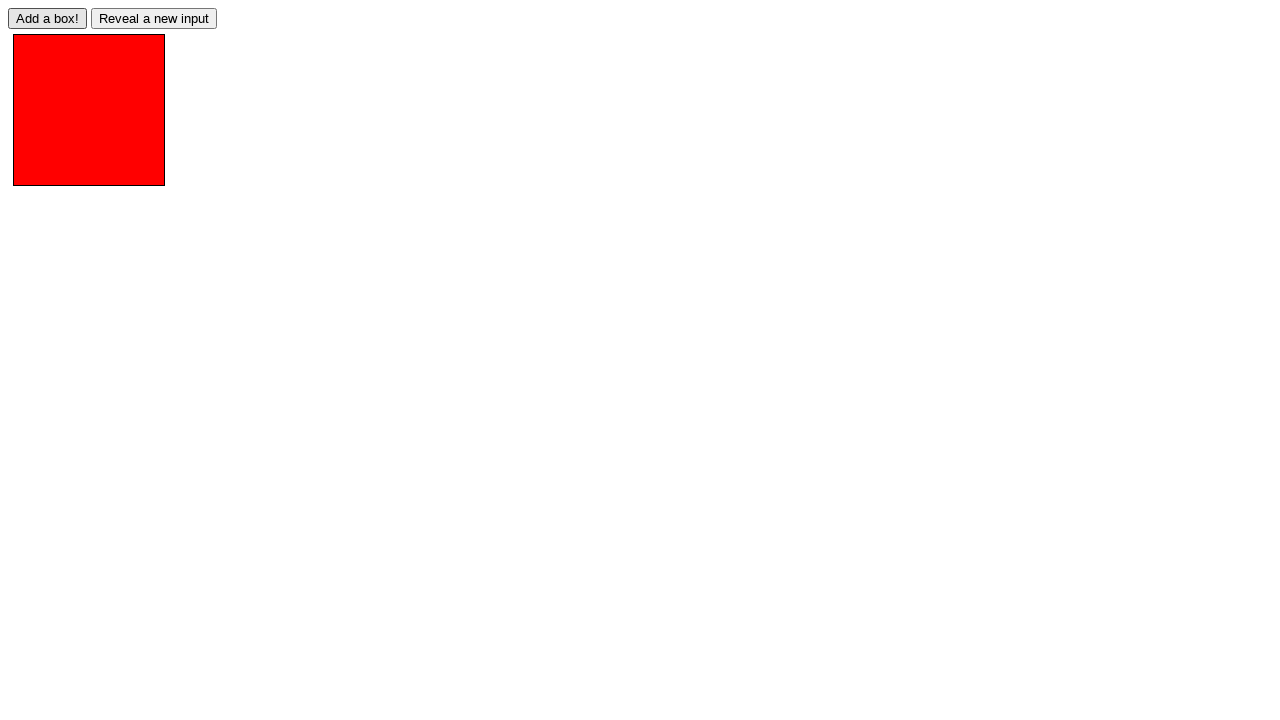

Verified the element has class 'redbox'
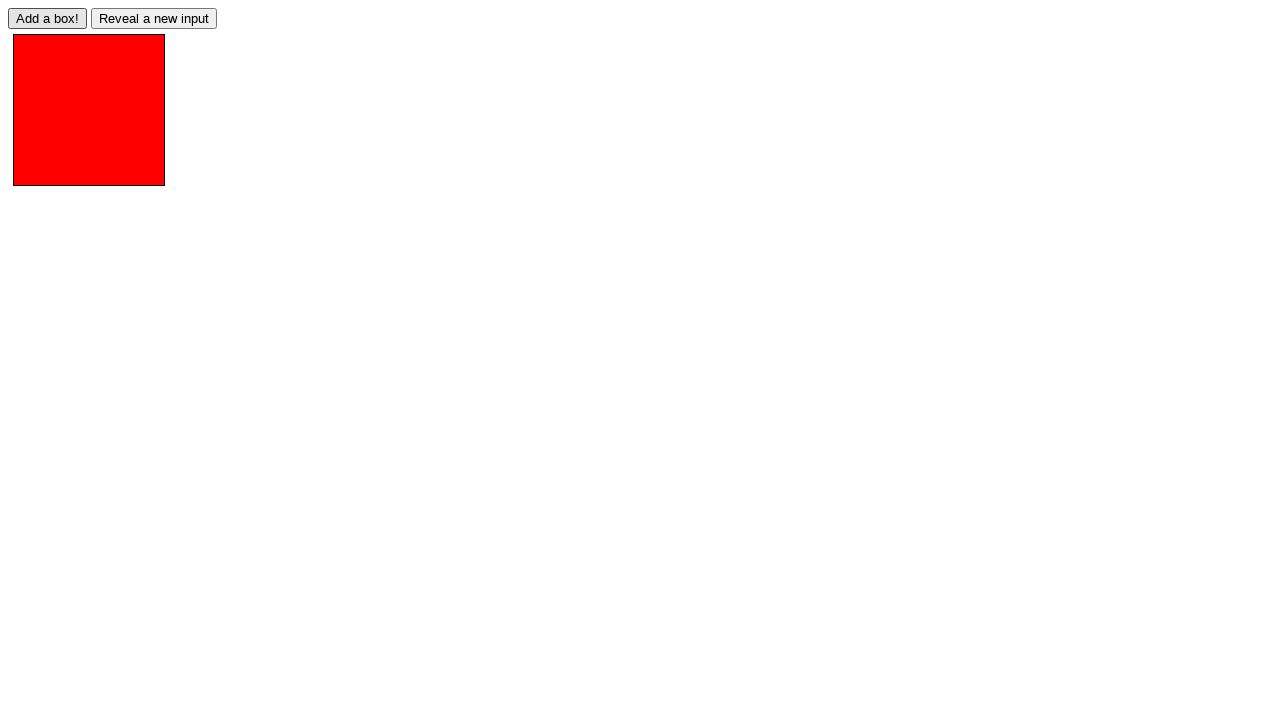

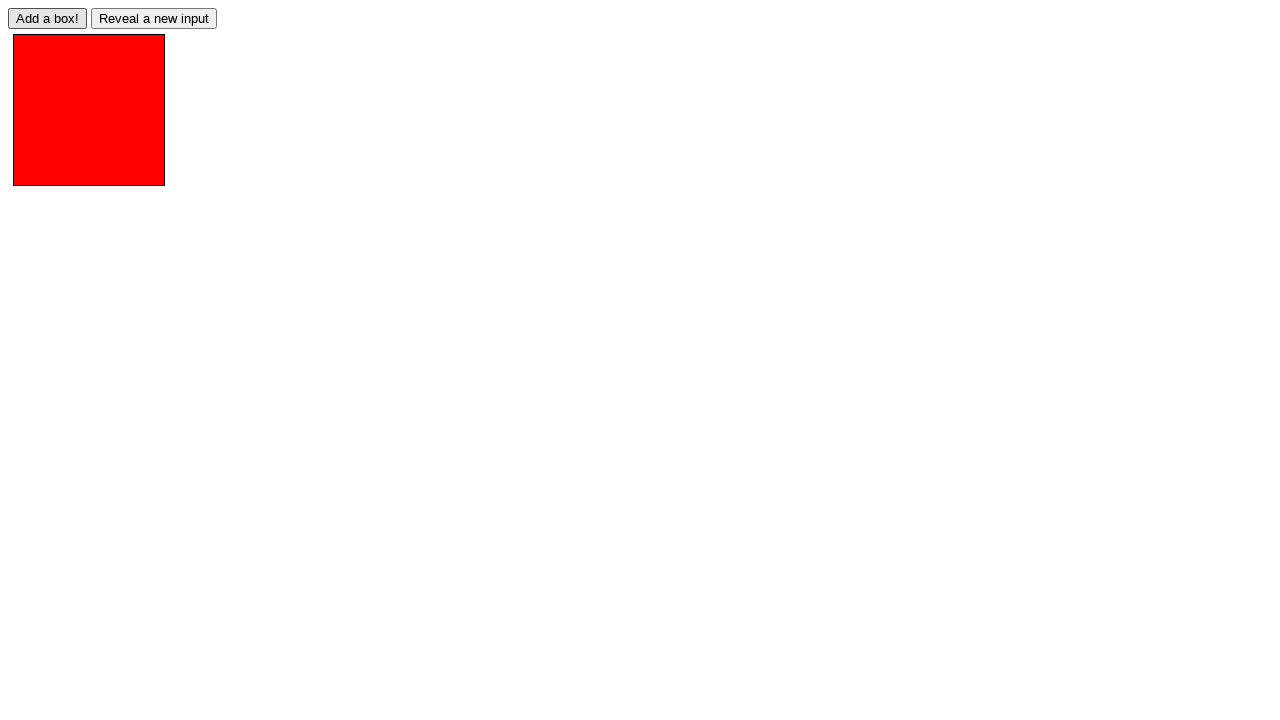